Tests the Text Box form by clicking on Text Box menu item and filling in name and email fields

Starting URL: https://demoqa.com/elements

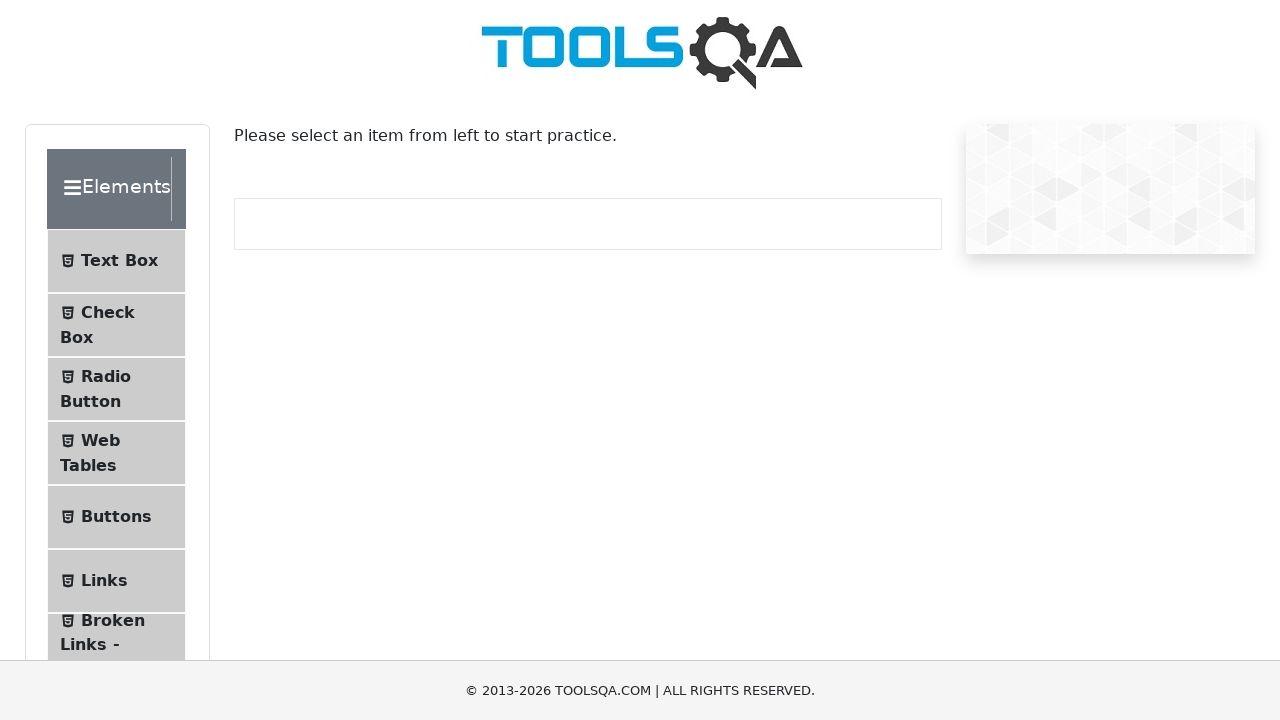

Clicked on Text Box menu item at (119, 261) on text=Text Box
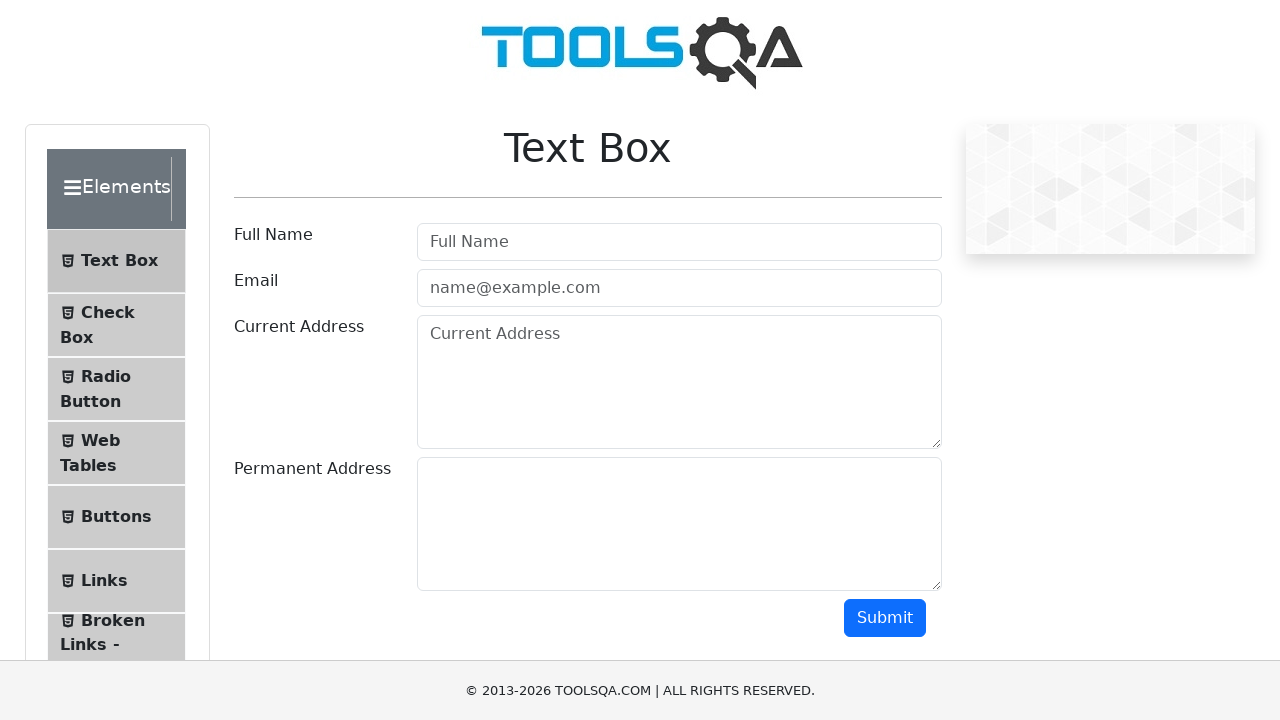

Clicked on full name field at (679, 242) on #userName
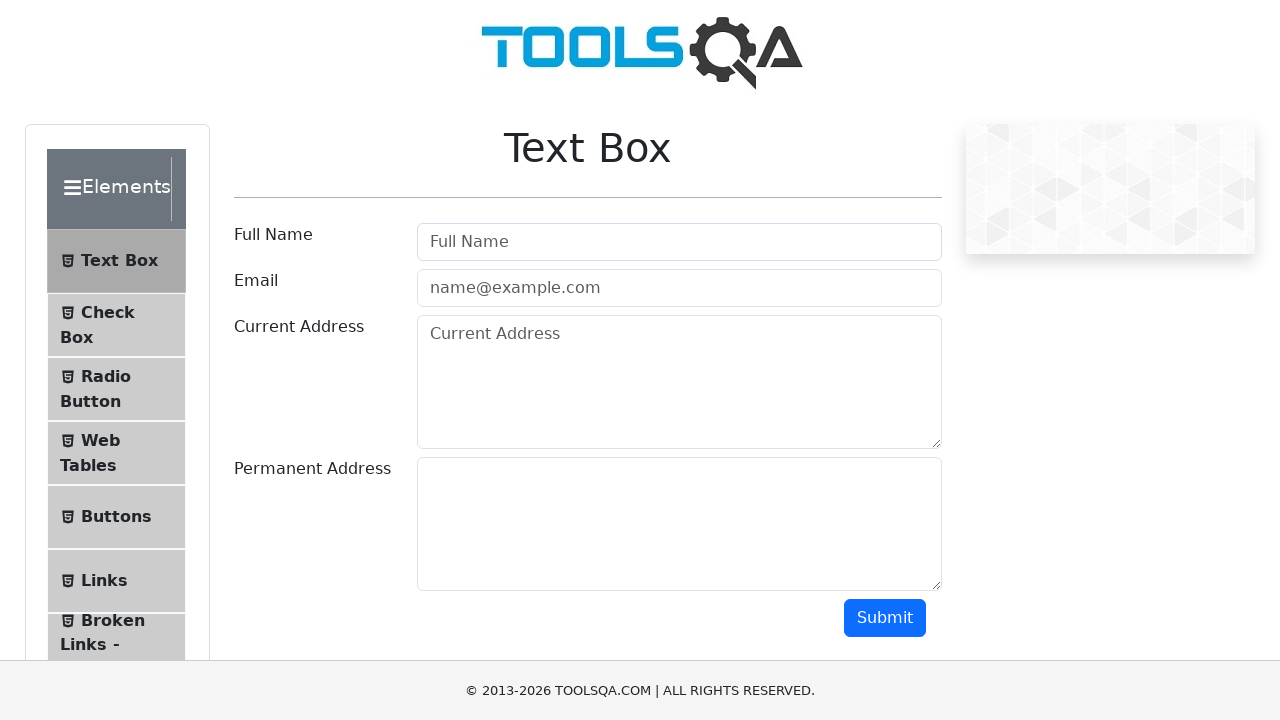

Filled full name field with 'Adam Adams' on #userName
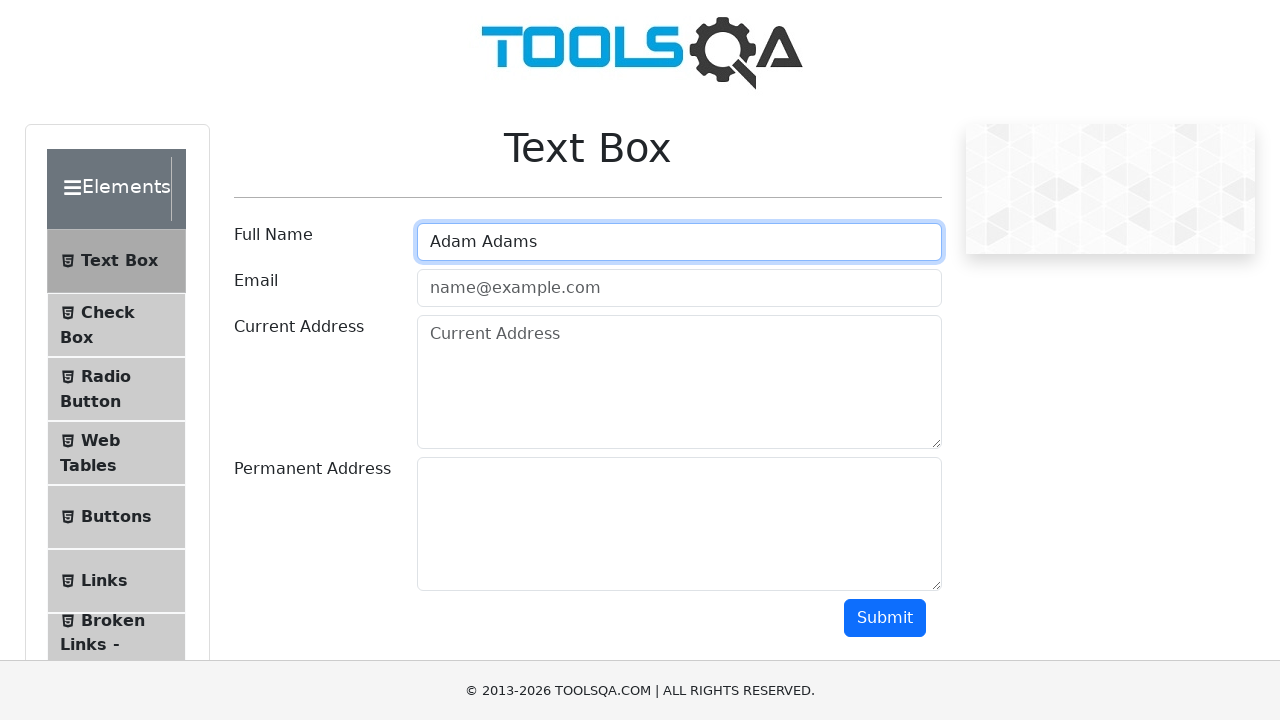

Clicked on email field at (679, 288) on #userEmail
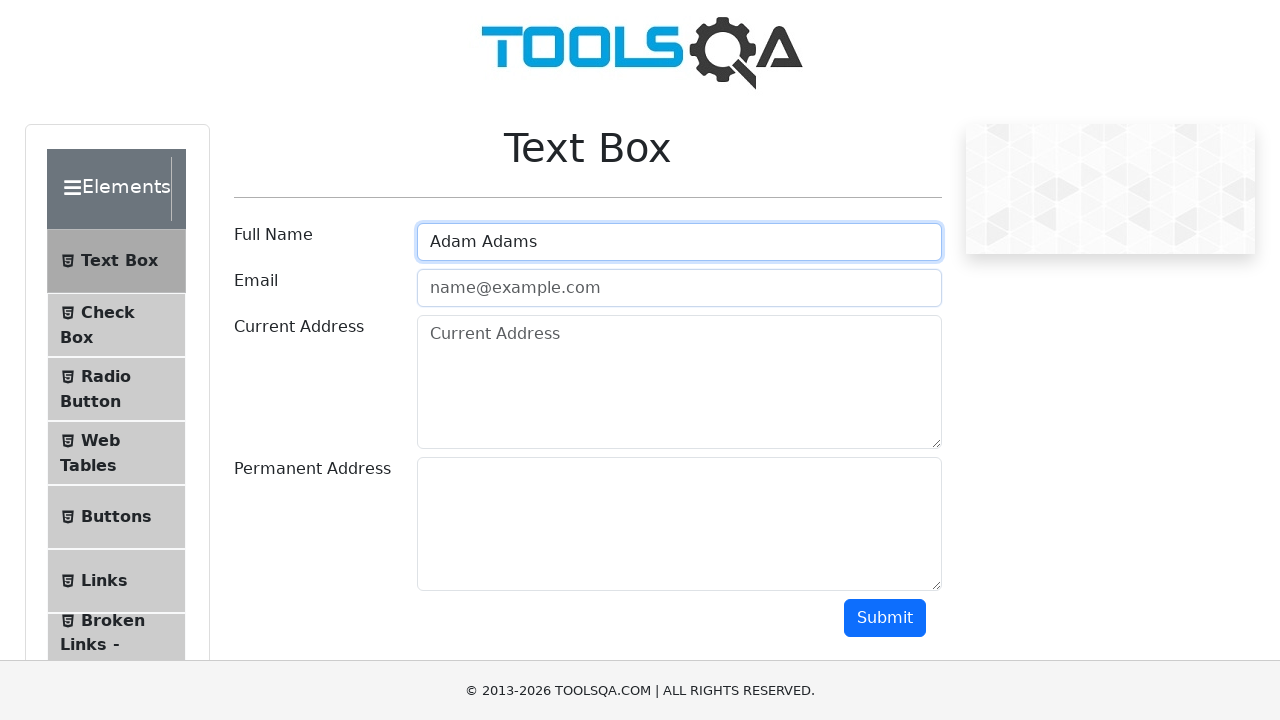

Filled email field with 'adam@gmail.com' on #userEmail
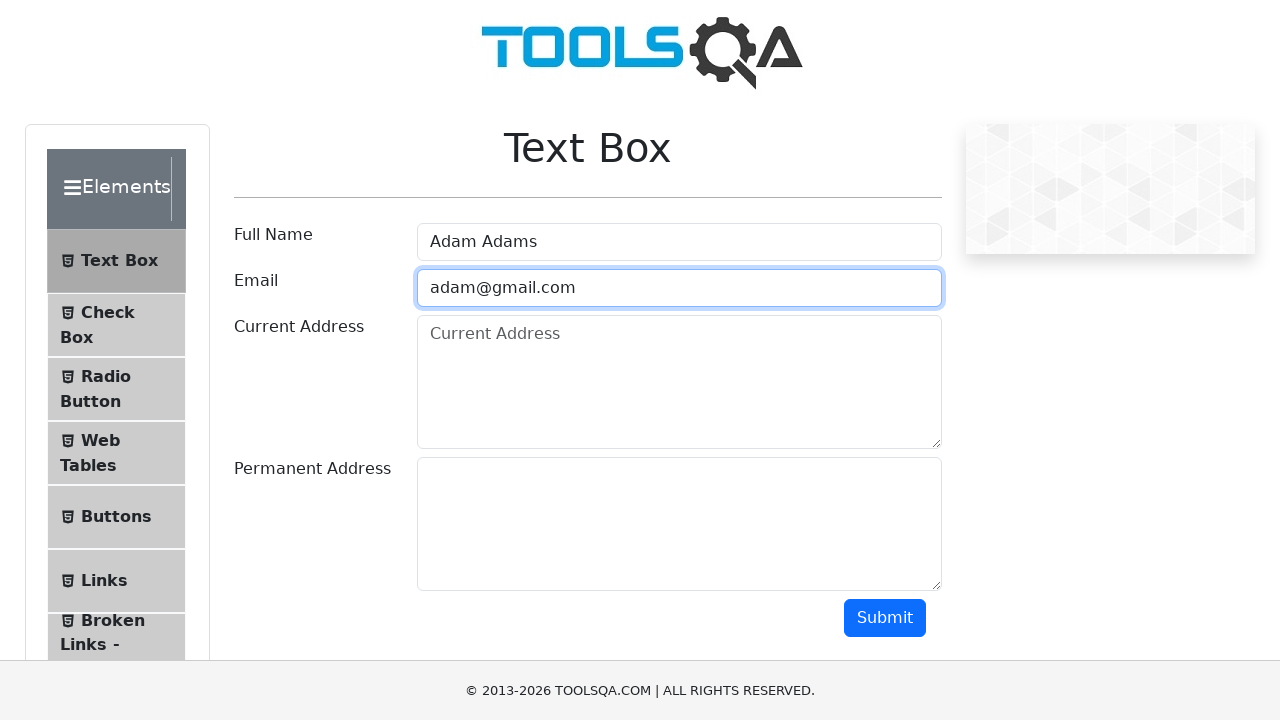

Clicked submit button at (885, 618) on #submit
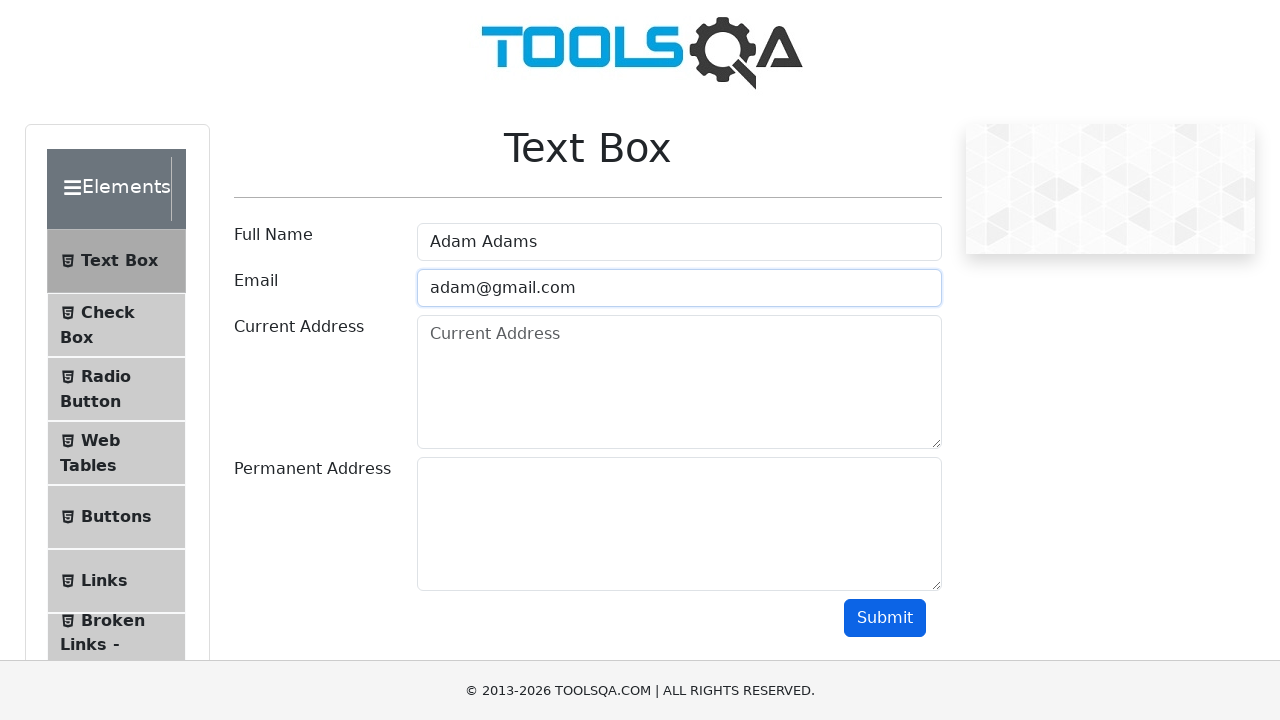

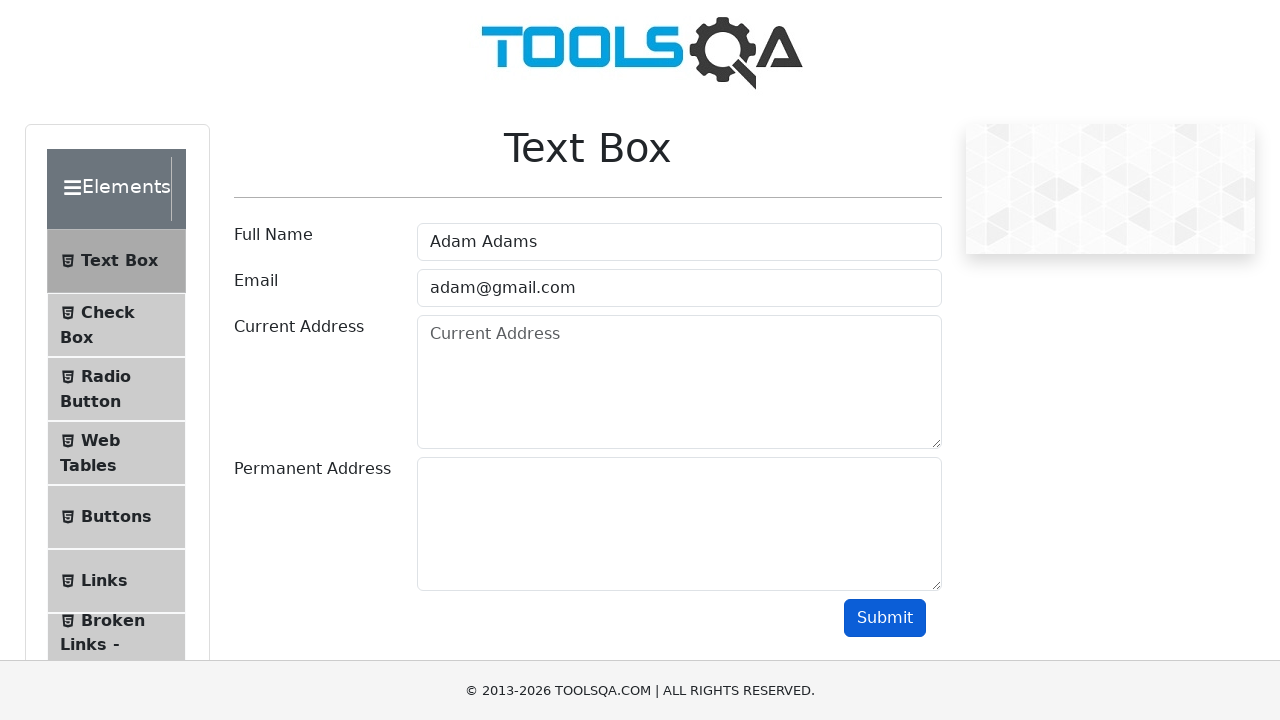